Tests a contact form by selecting checkboxes, filling text fields (subject, email, and a question field), selecting options from a dropdown, and clicking a radio button.

Starting URL: https://www.mycontactform.com/samples.php

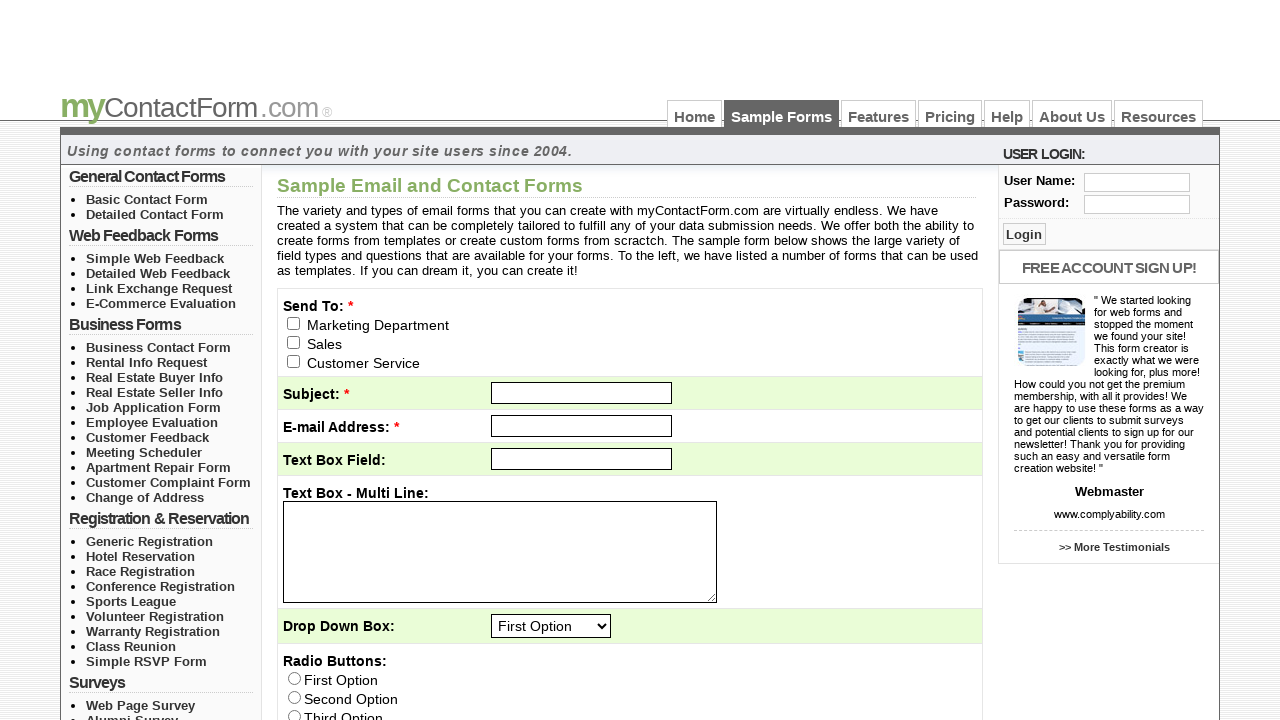

Navigated to contact form page
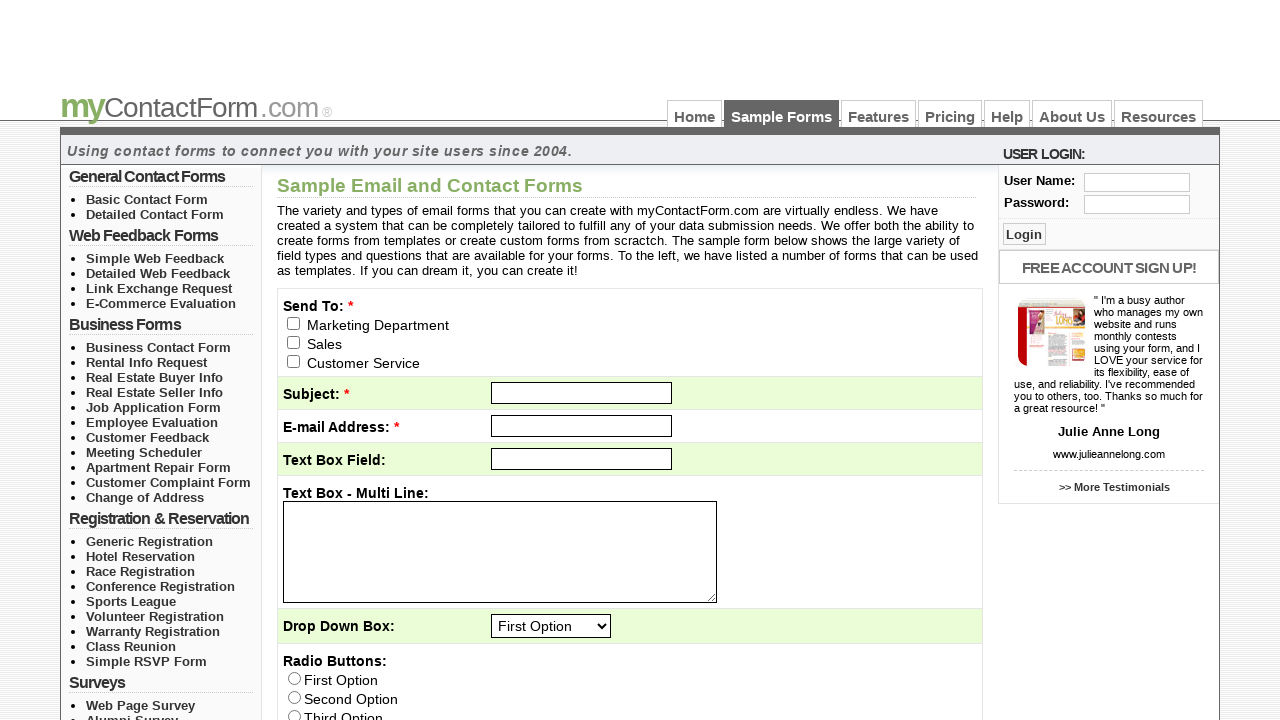

Clicked first checkbox (email_to) at (294, 323) on input[name='email_to[]']
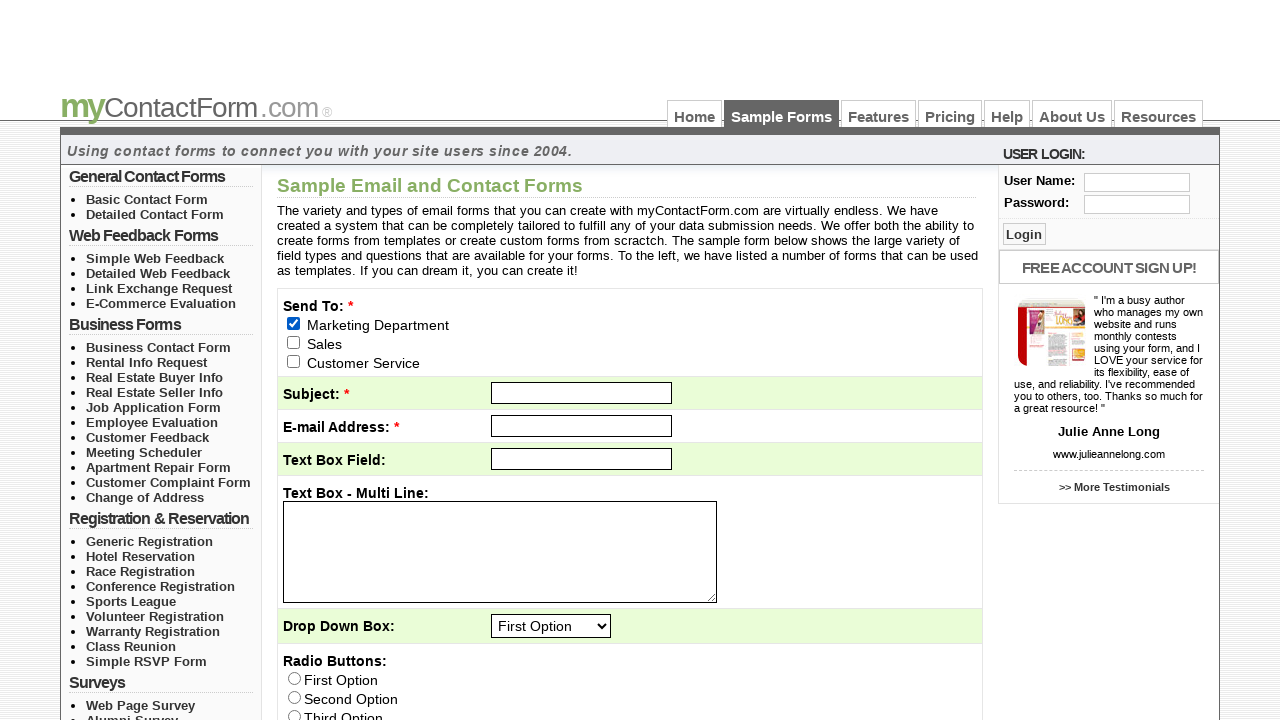

Clicked second checkbox (value='1') at (294, 342) on input[name='email_to[]'][value='1']
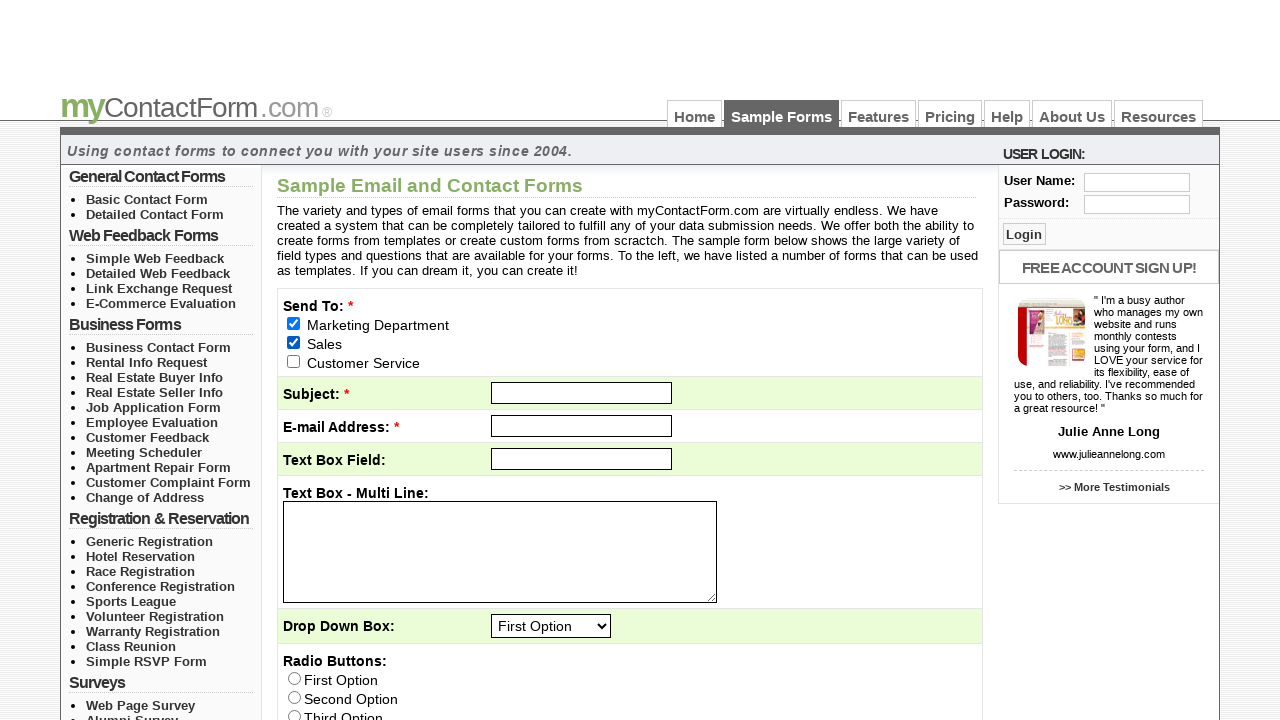

Clicked third checkbox (value='2') at (294, 361) on input[name='email_to[]'][value='2']
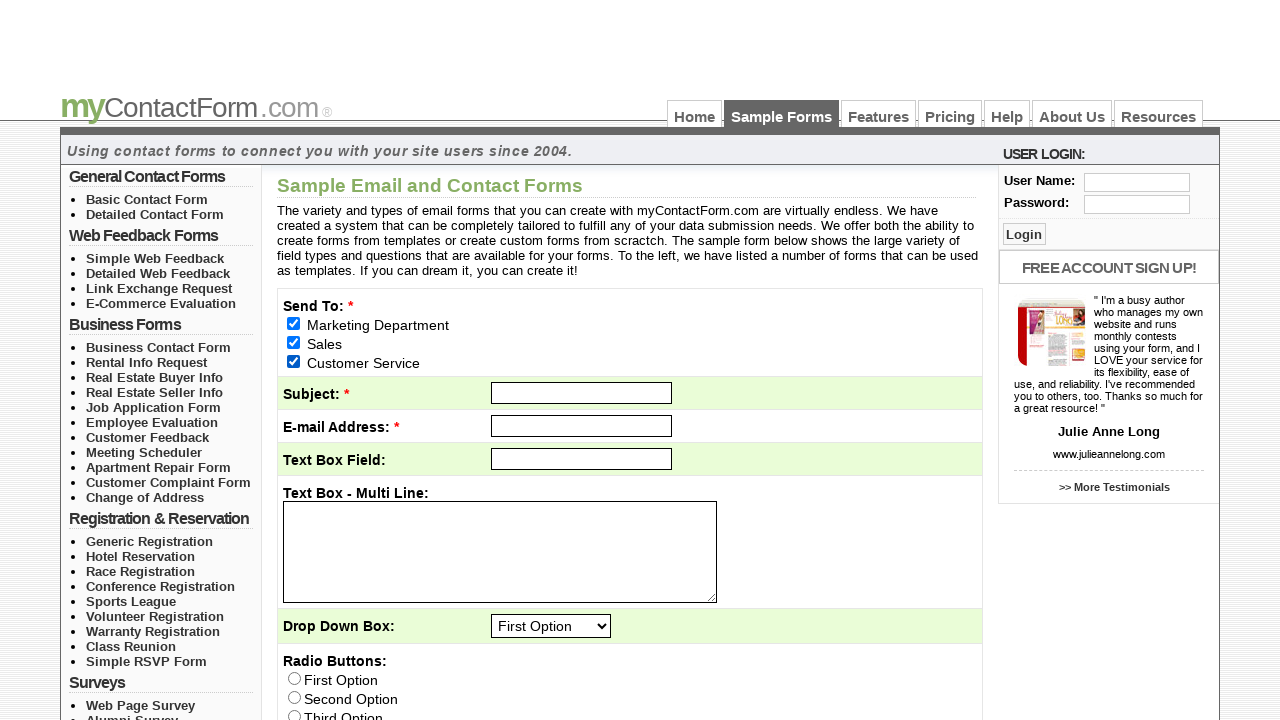

Filled subject field with 'Selenium' on #subject
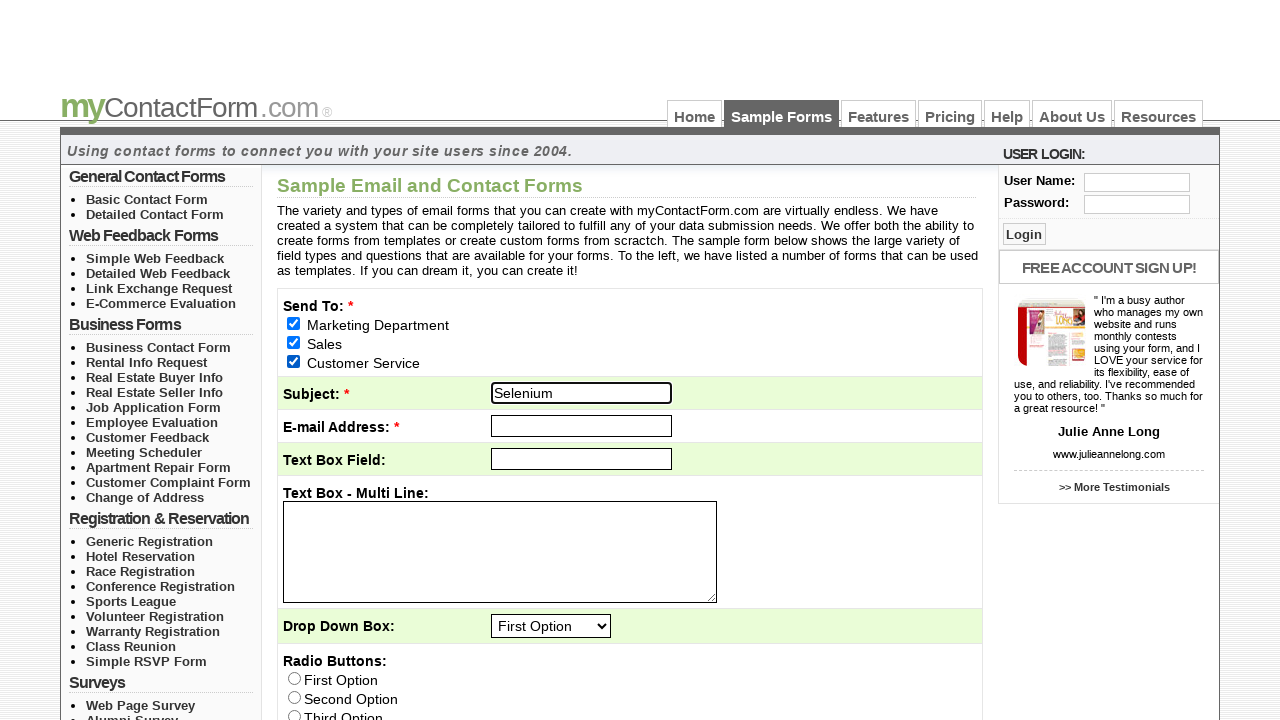

Filled email field with 'abc@gmail.com' on #email
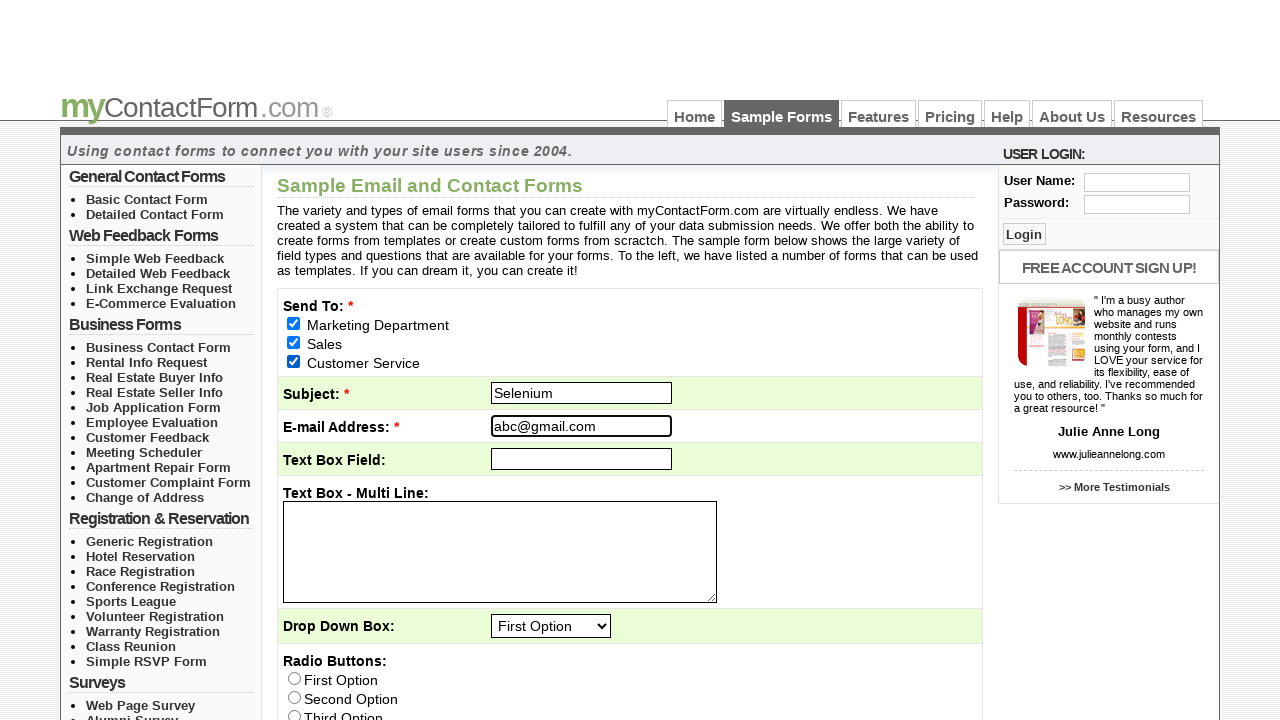

Filled question field with 'java' on #q1
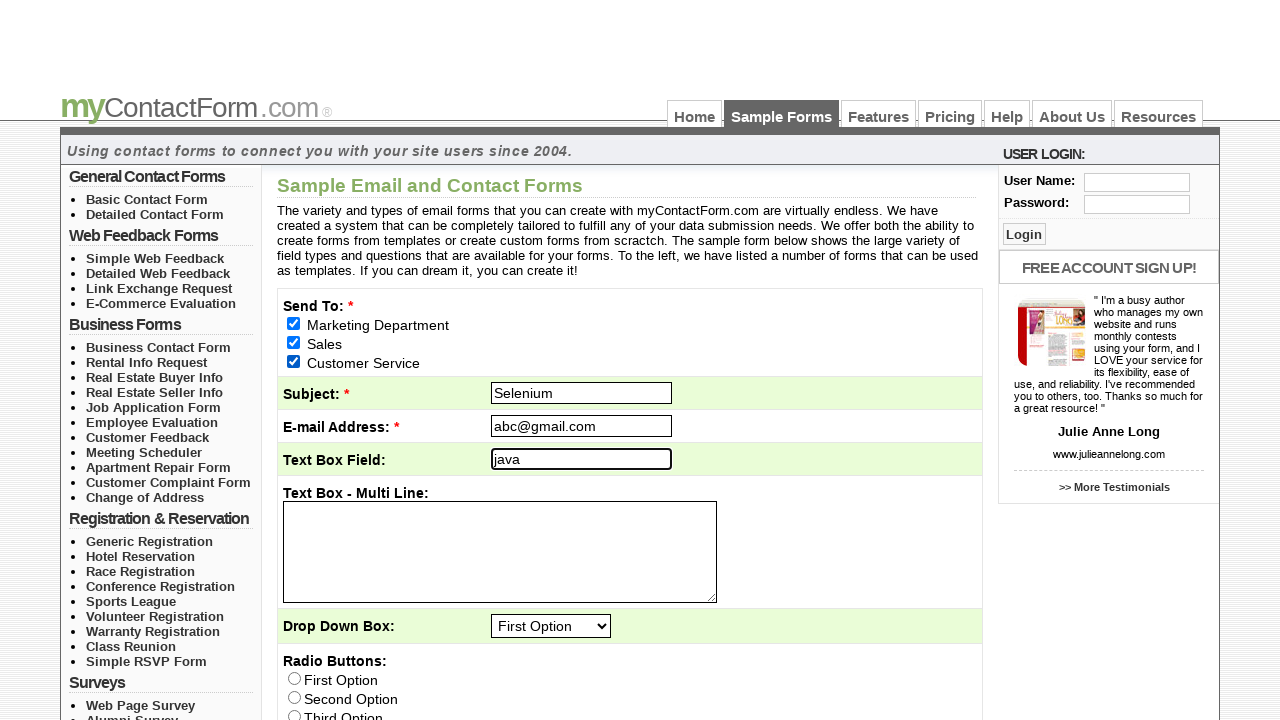

Selected dropdown option by index (1) on #q3
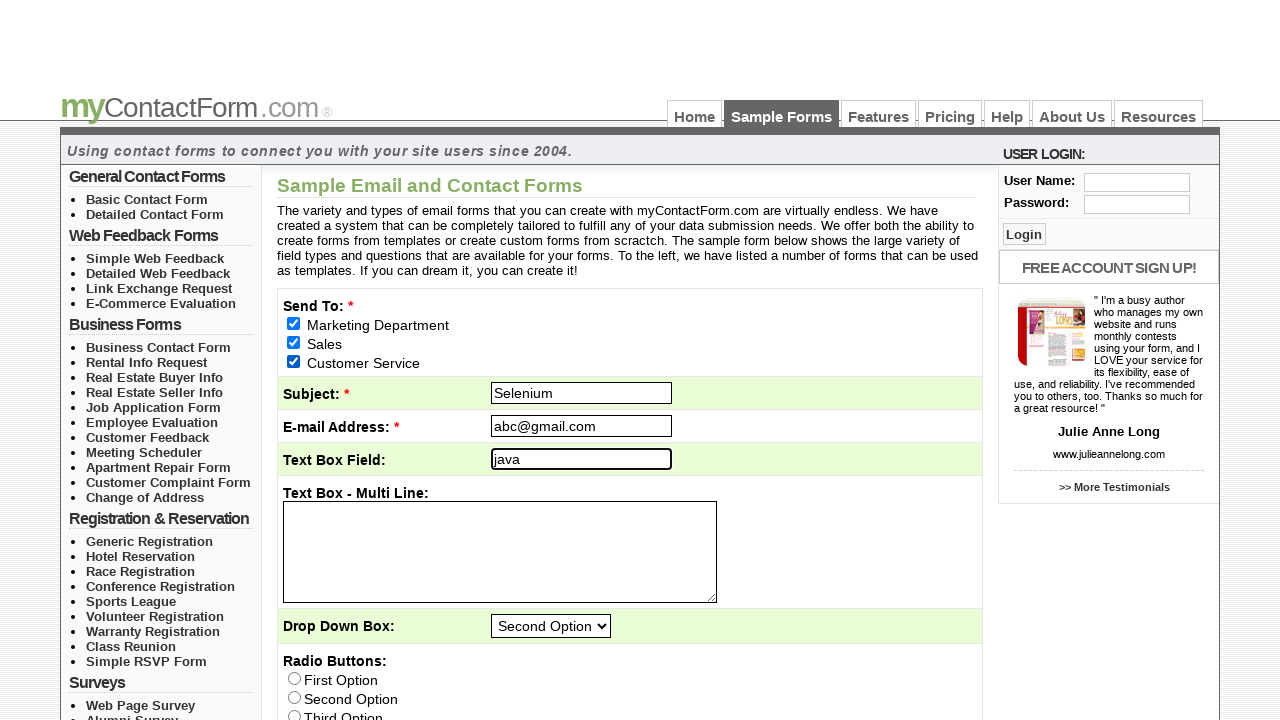

Selected dropdown option by label 'Third Option' on #q3
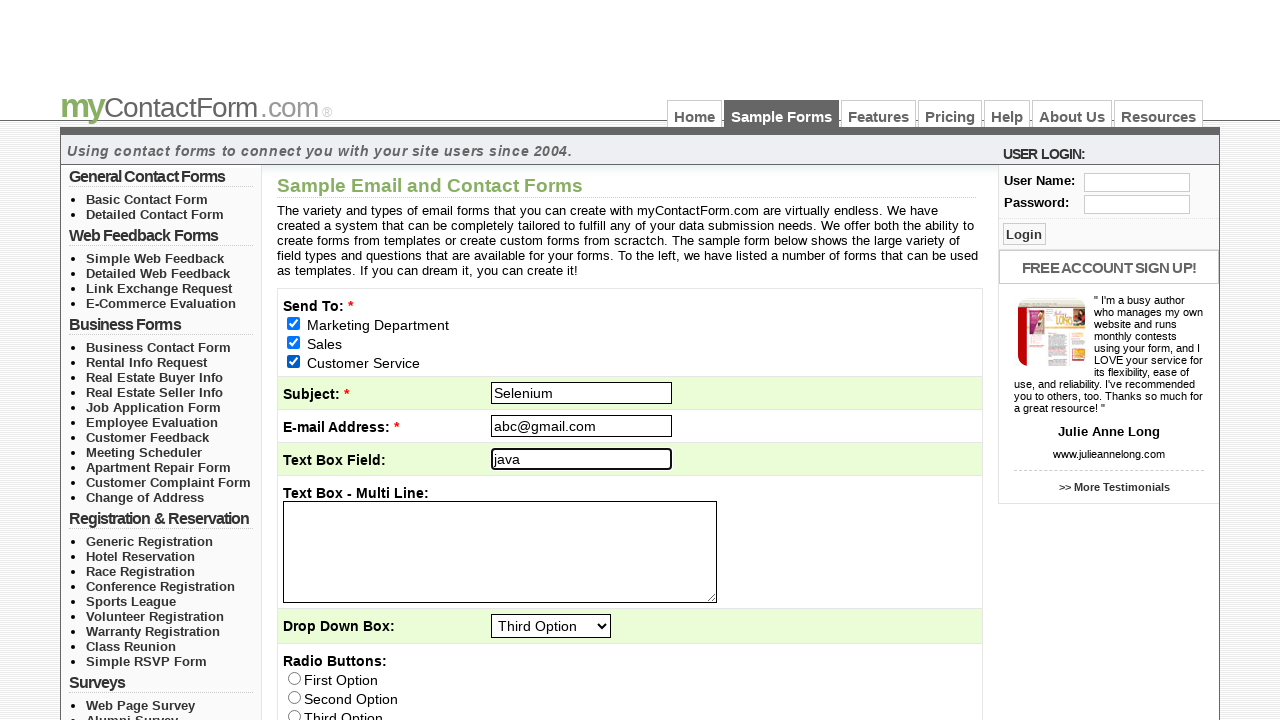

Selected dropdown option by value 'Fourth Option' on #q3
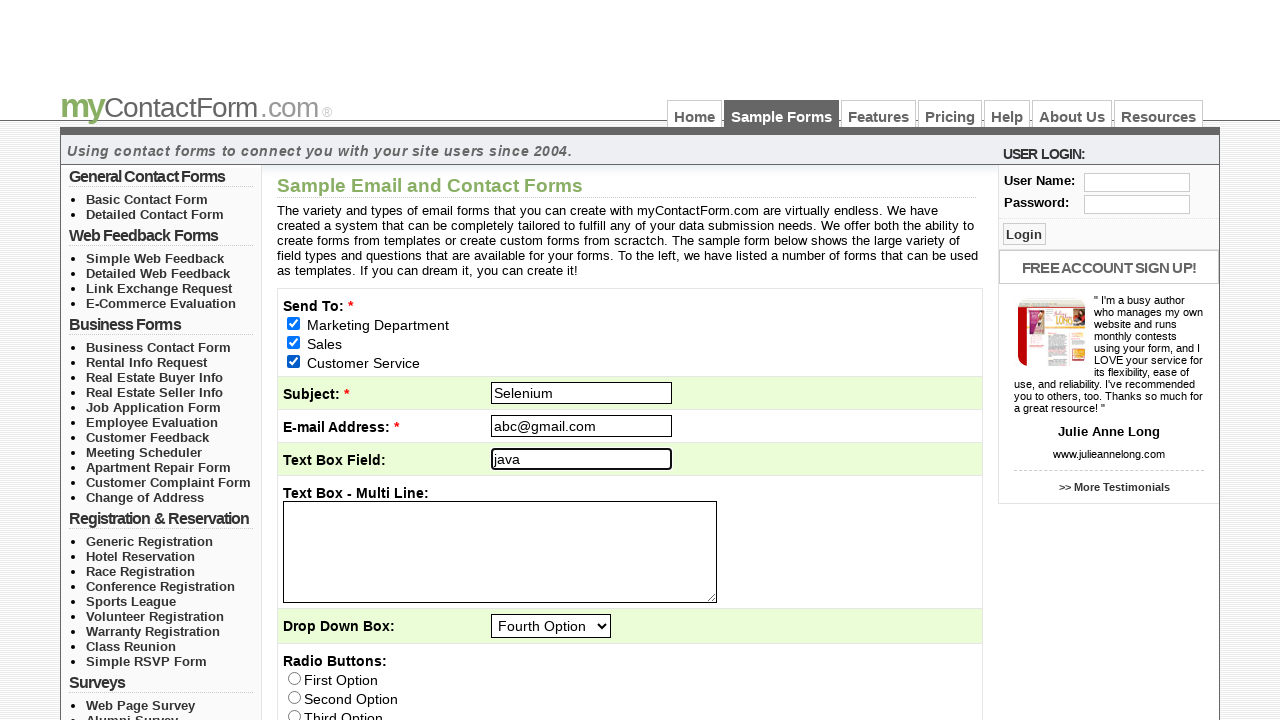

Clicked radio button with value 'Third Option' at (294, 714) on input[value='Third Option']
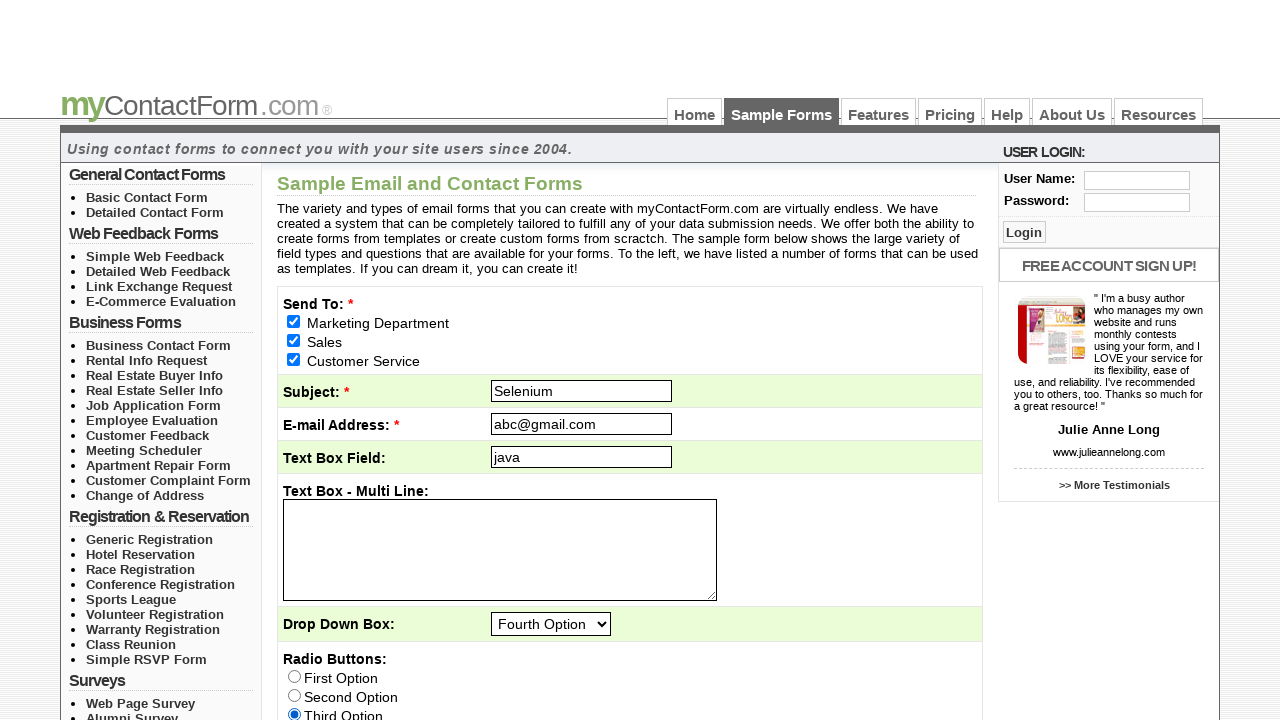

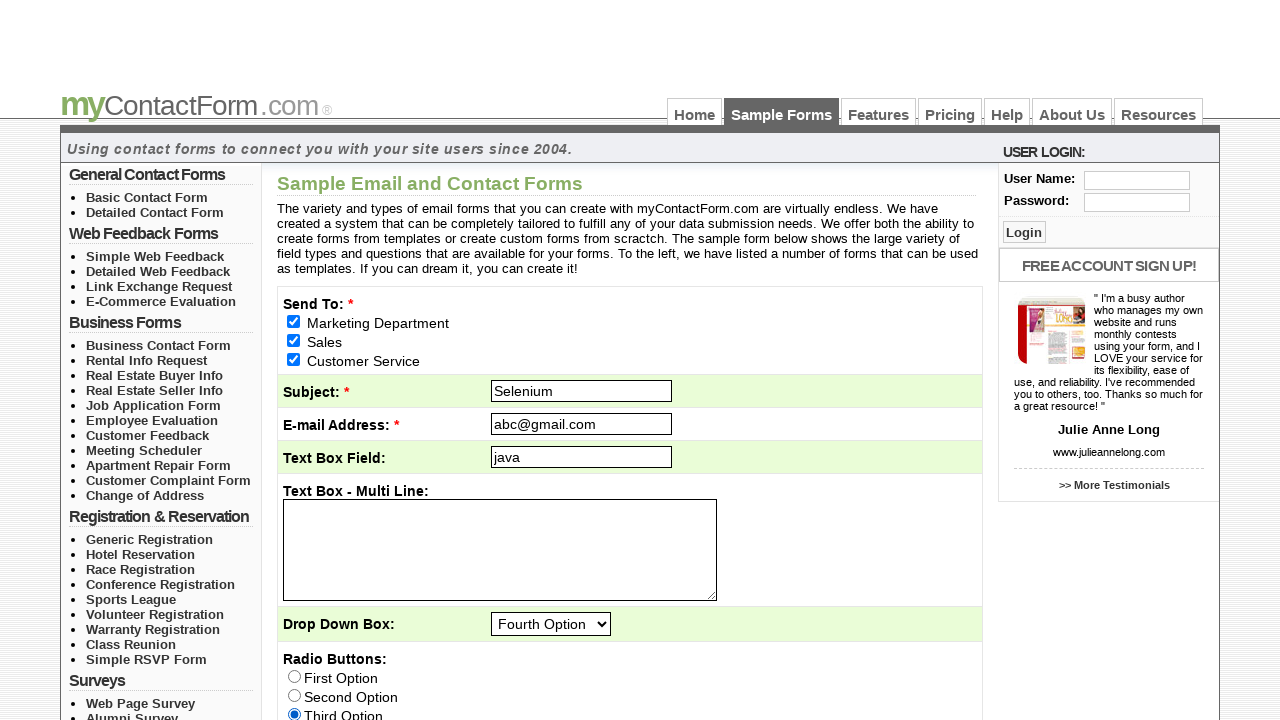